Tests the ITDog ping tool by navigating to the ping page with a domain/IP, clicking the single test button, and waiting for results to render on the canvas

Starting URL: https://www.itdog.cn/ping/

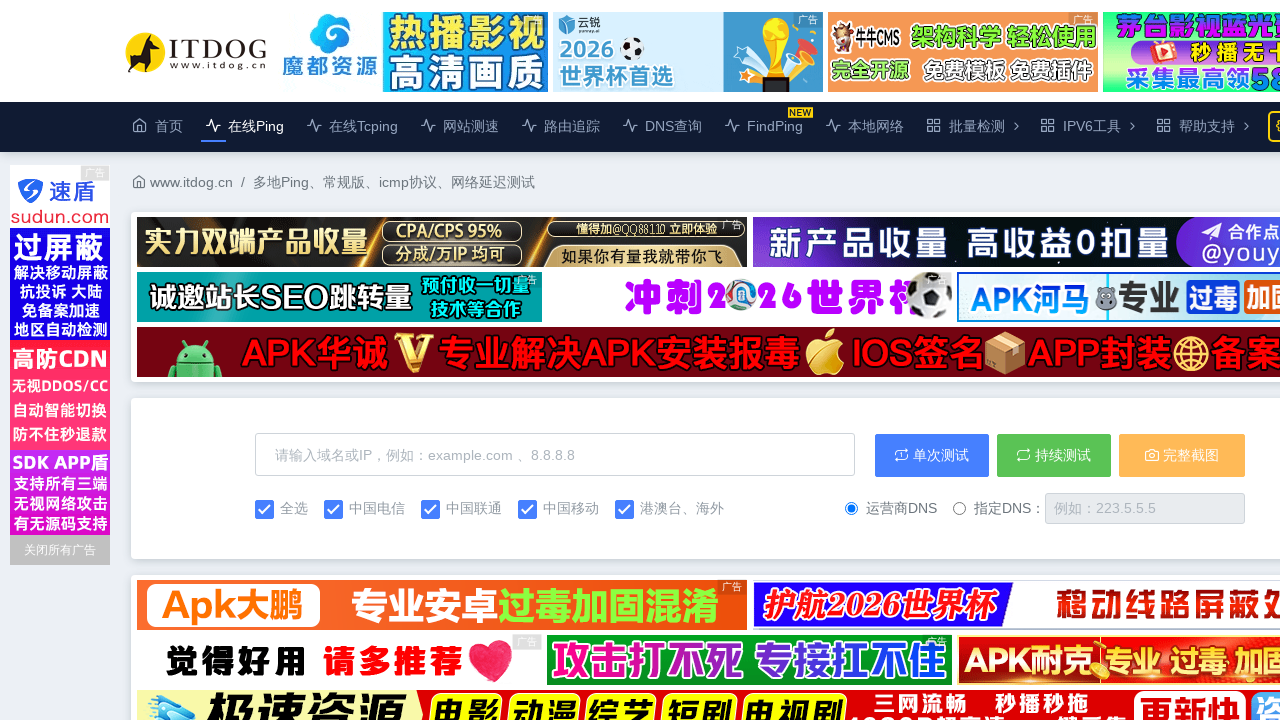

Navigated to ITDog ping page with google.com as test domain
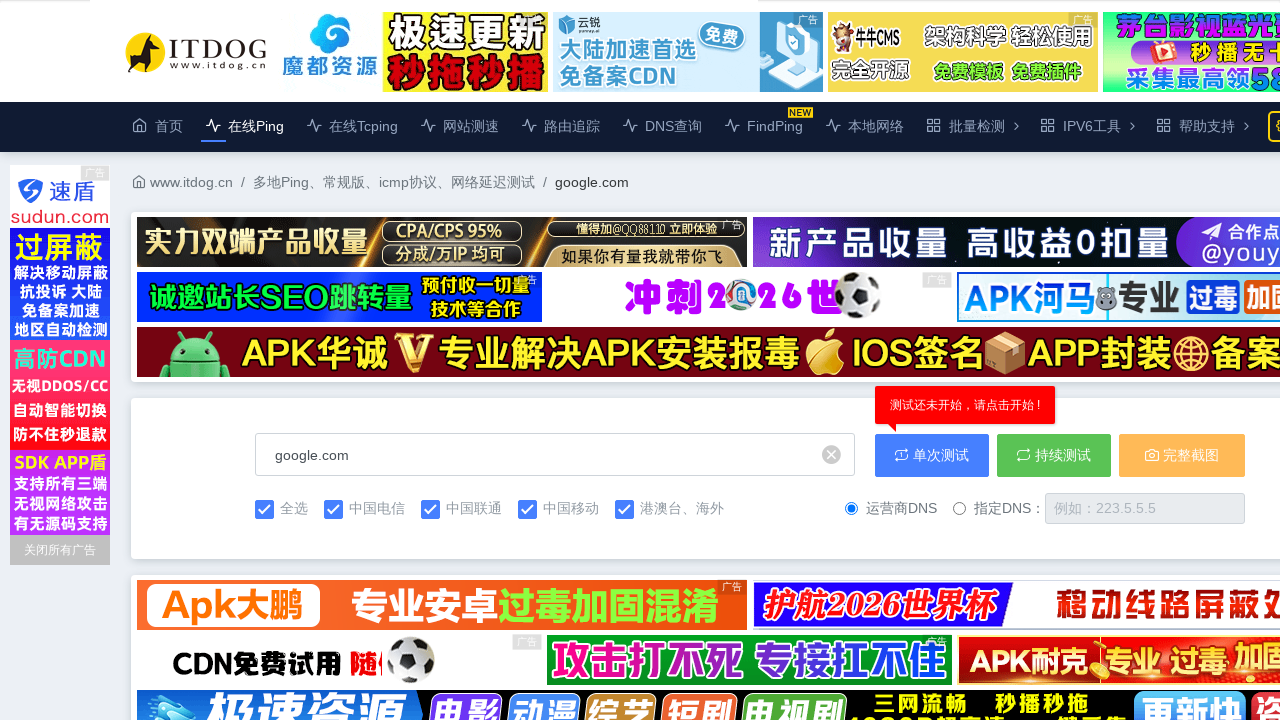

Clicked the '单次测试' (Single Test) button to start ping test at (932, 455) on internal:role=button[name=" 单次测试"i]
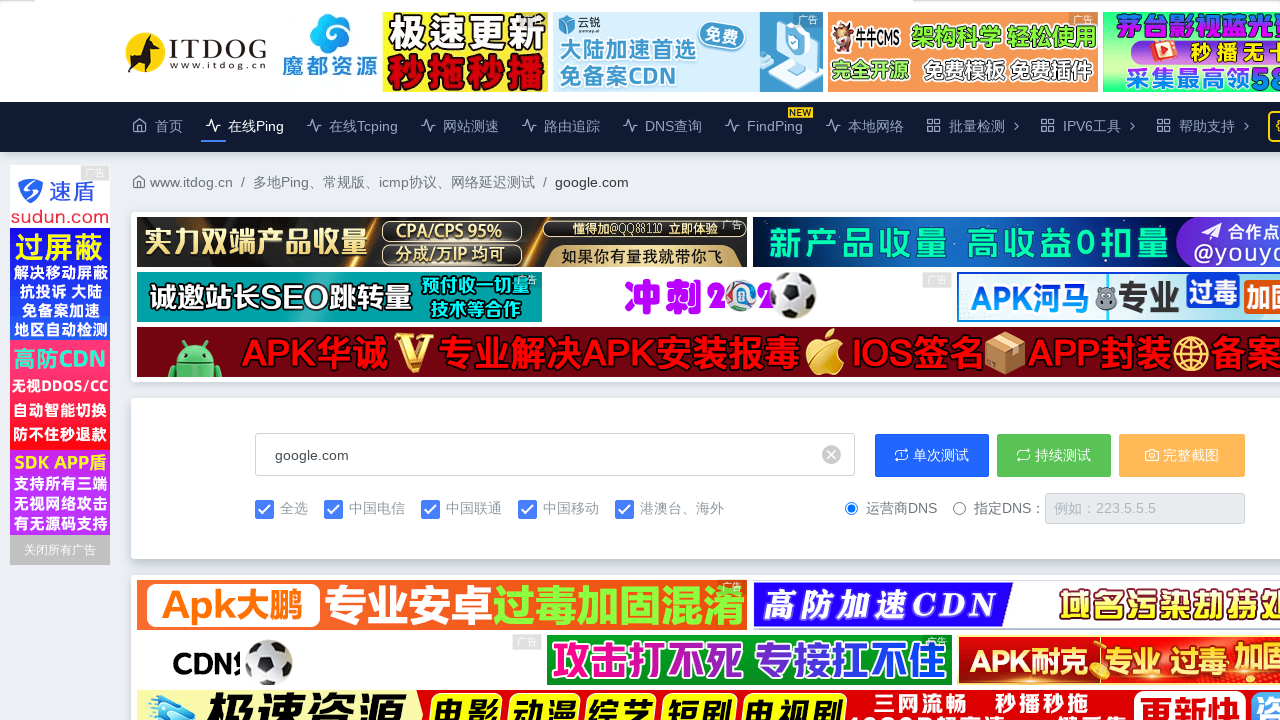

Canvas element rendered with ping test results
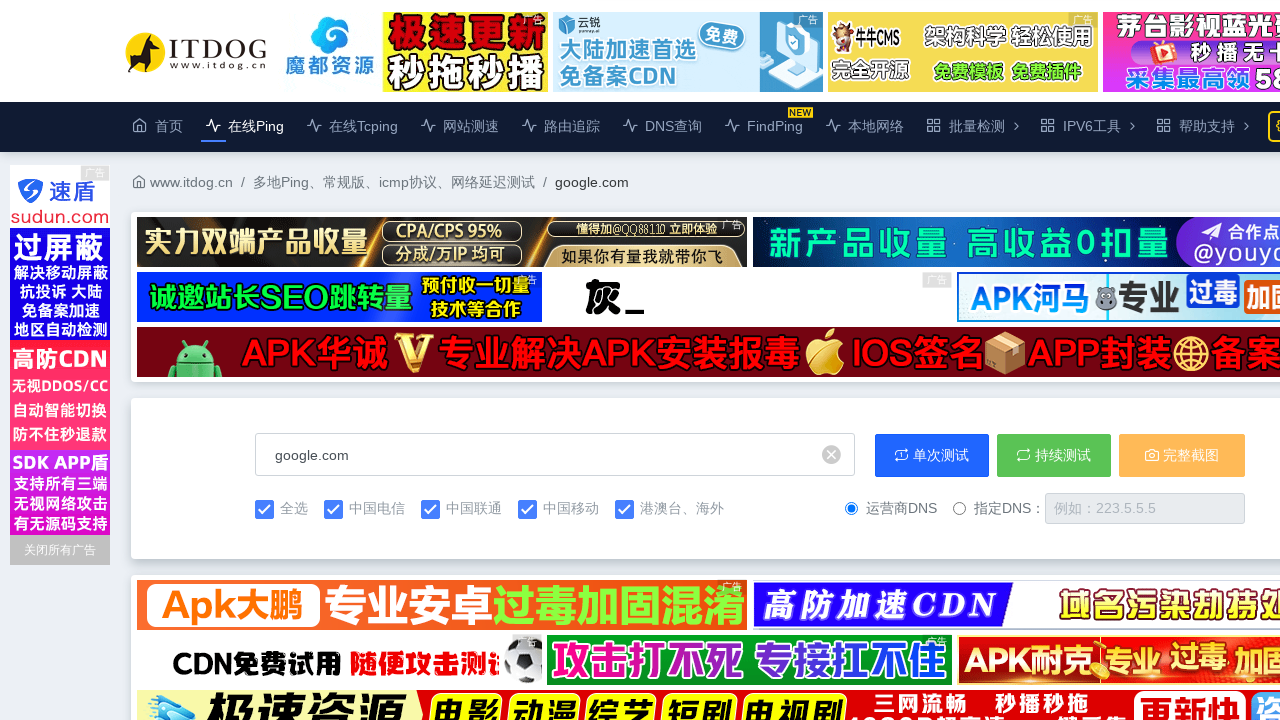

Waited for results to fully populate on canvas
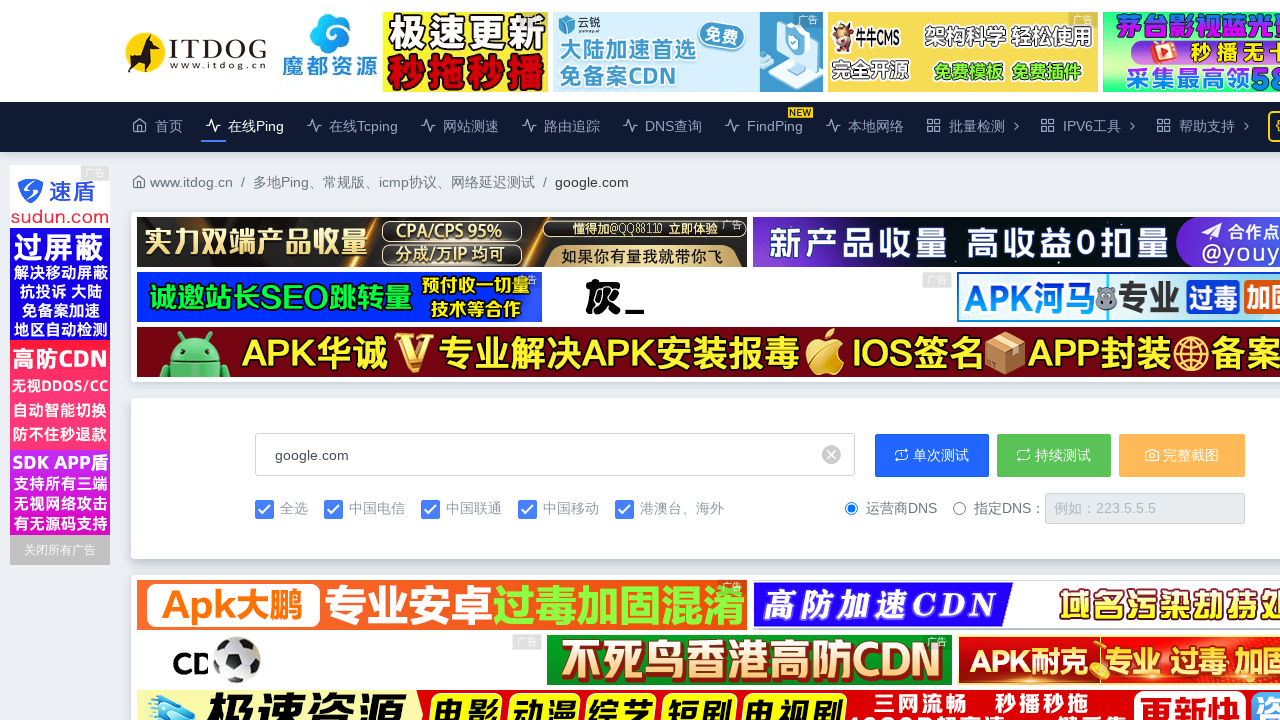

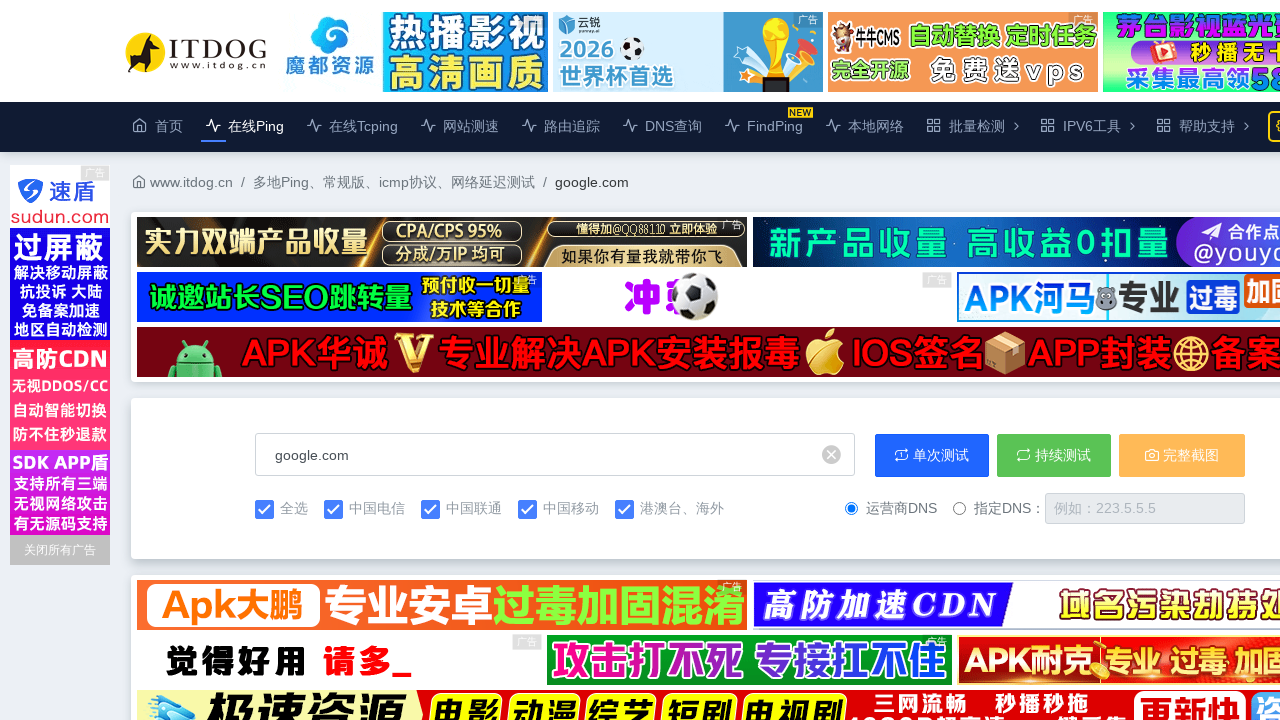